Tests dropdown selection by reading two numbers from the page, calculating their sum, selecting the result from a dropdown menu, and submitting the form.

Starting URL: http://suninjuly.github.io/selects2.html

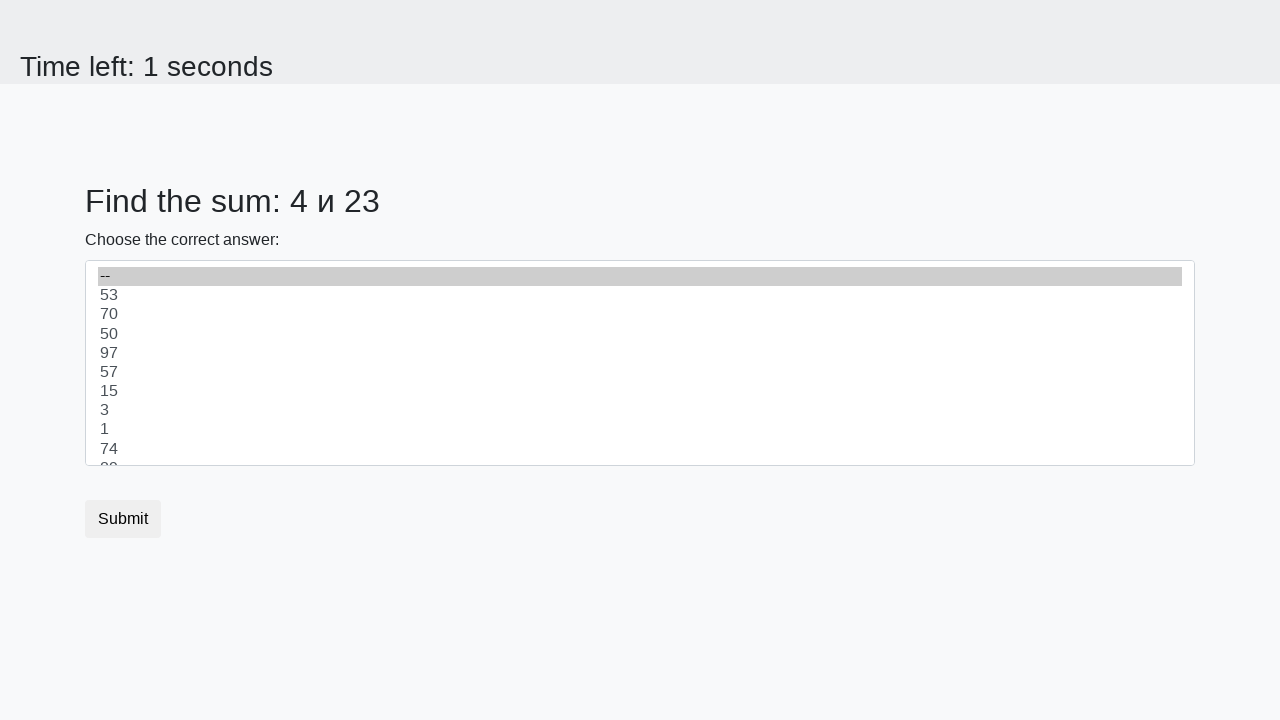

Read first number from page
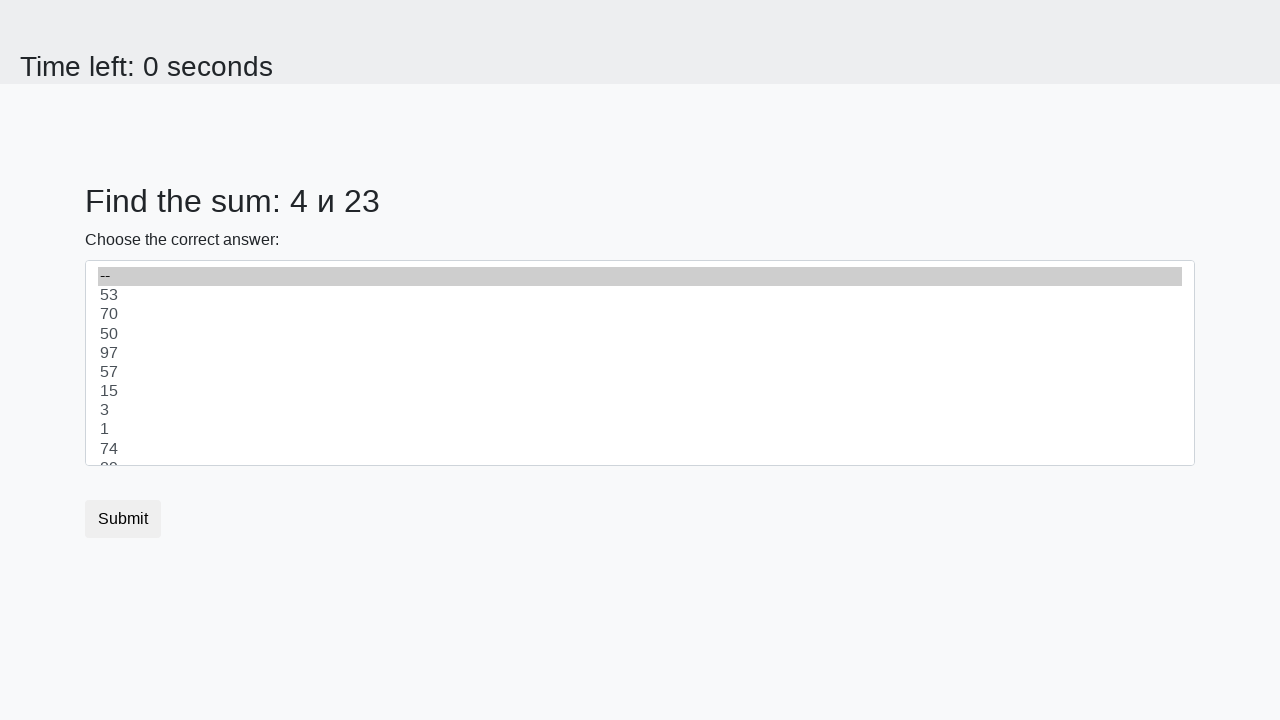

Read second number from page
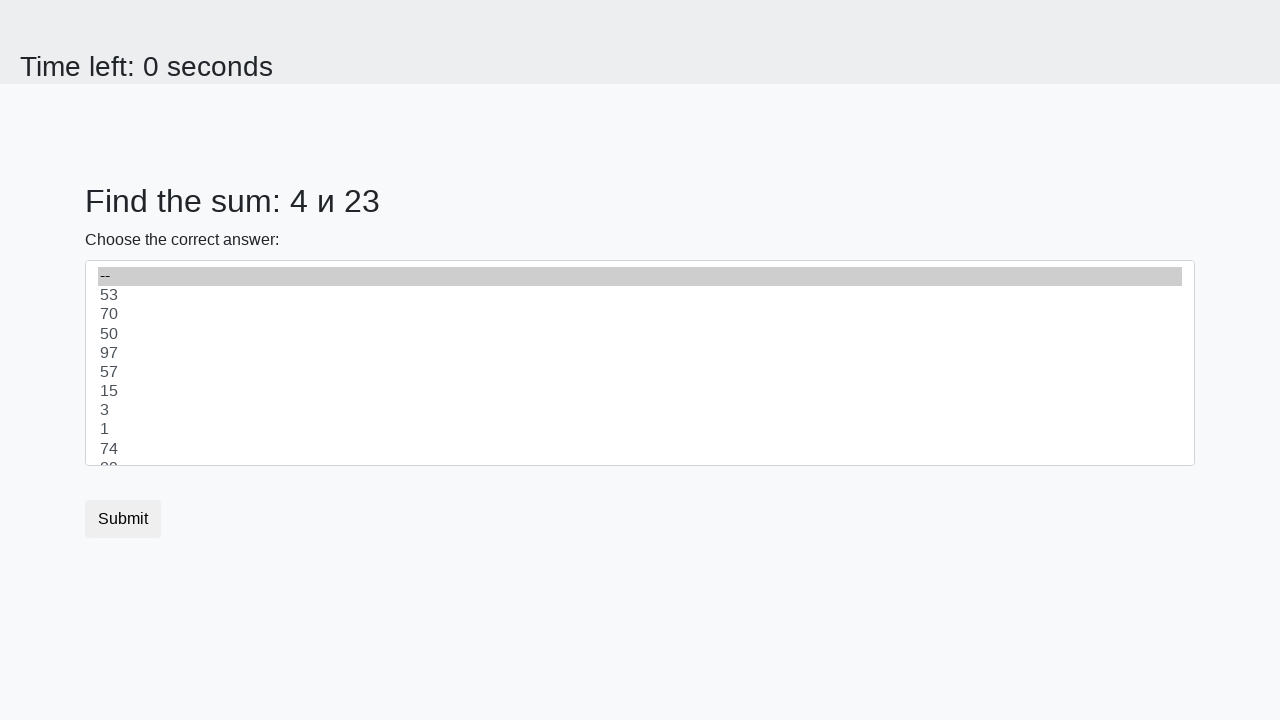

Calculated sum: 27
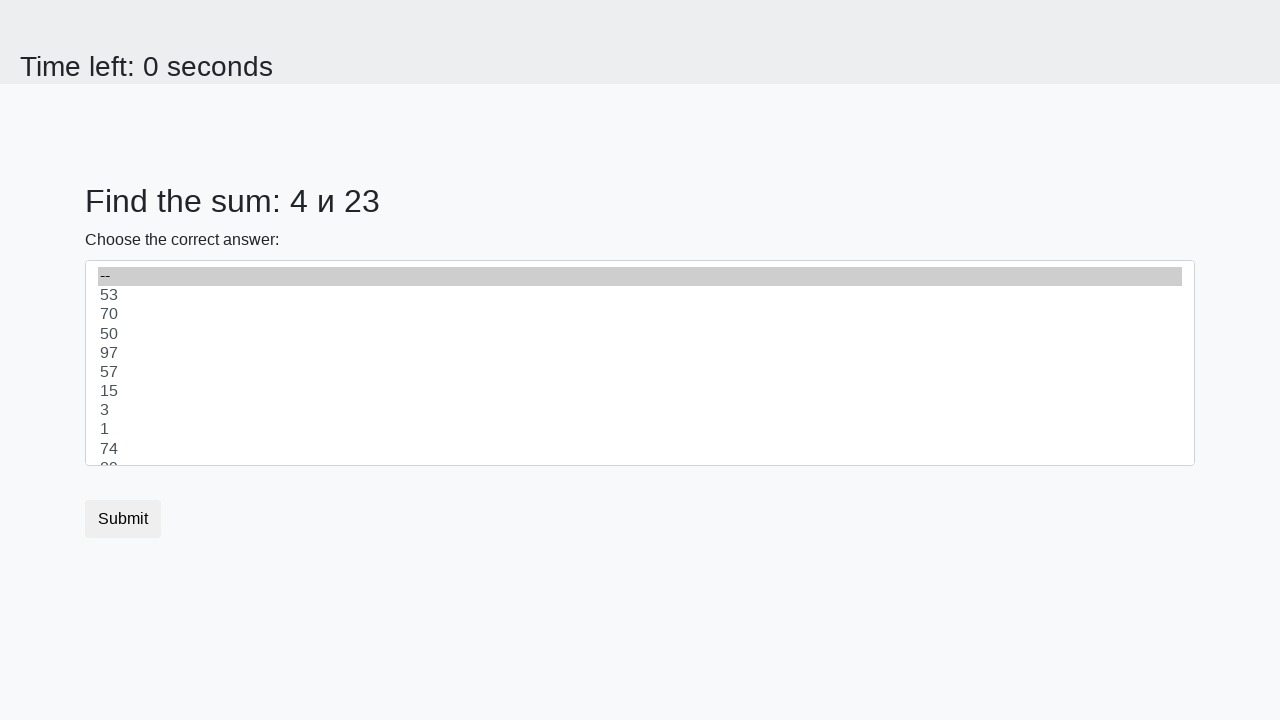

Clicked dropdown to open it at (640, 363) on #dropdown
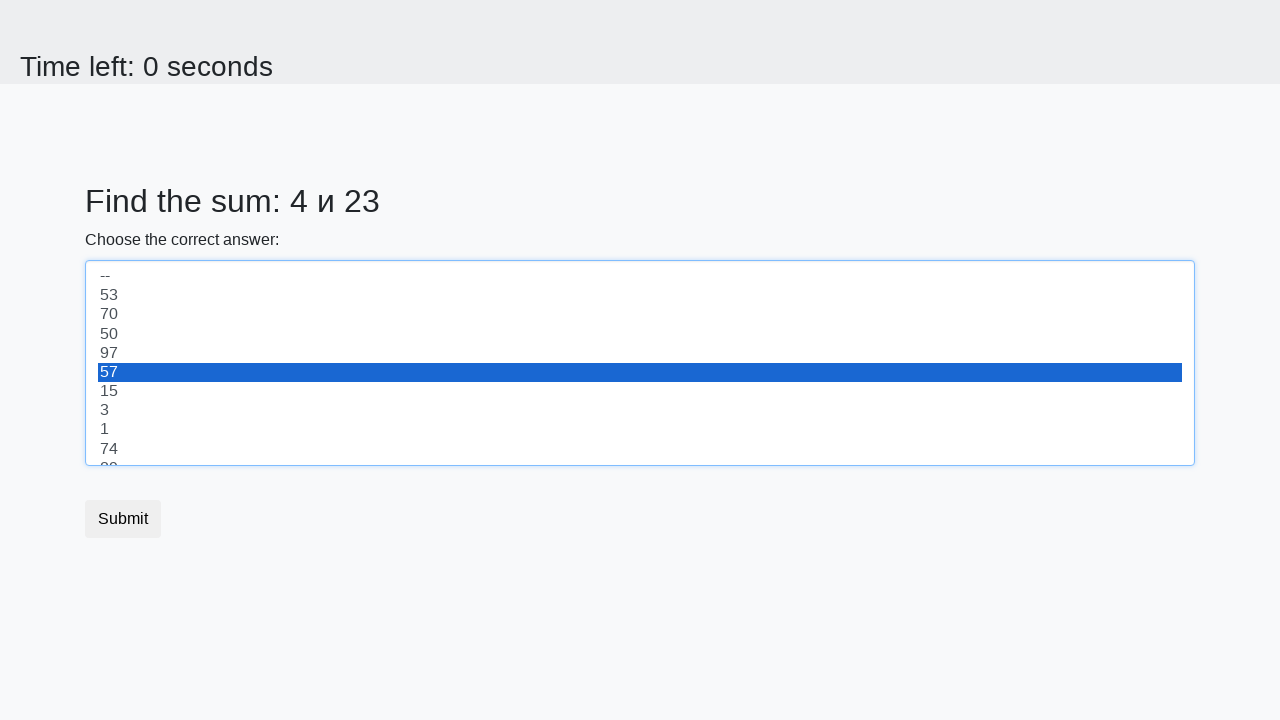

Selected option with value 27 from dropdown at (640, 363) on option[value='27']
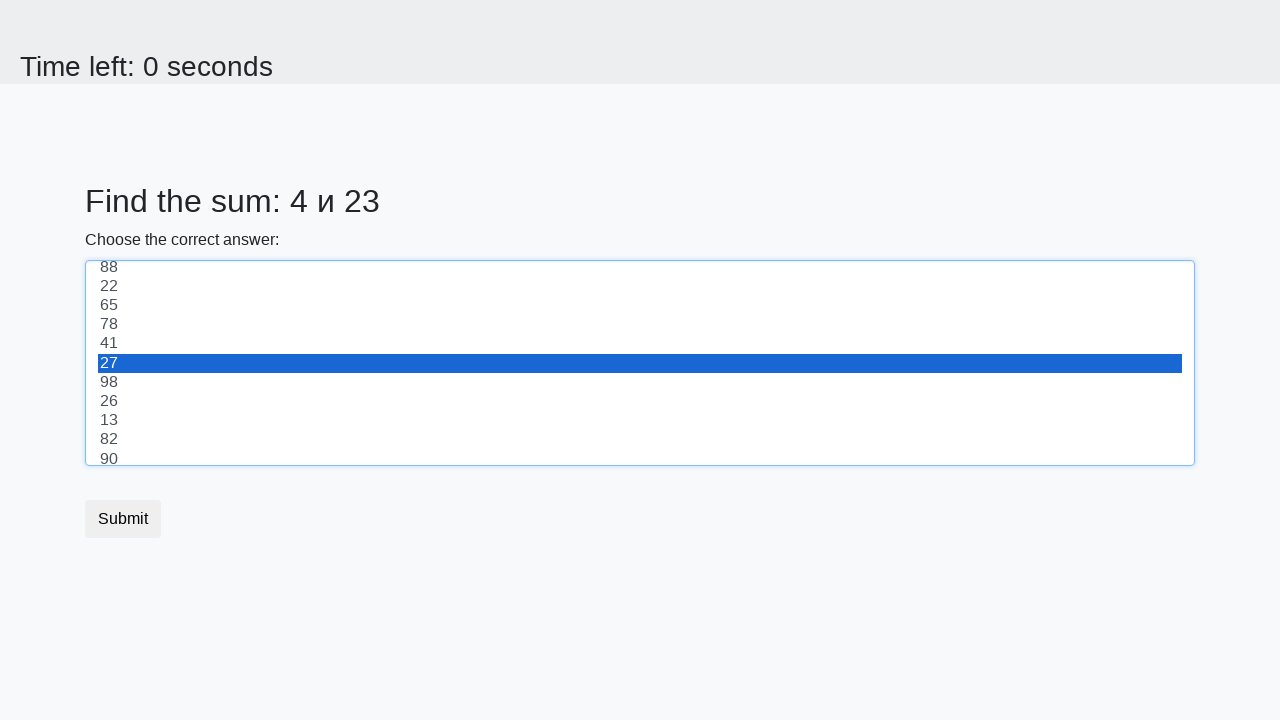

Clicked submit button at (123, 519) on .btn.btn-default
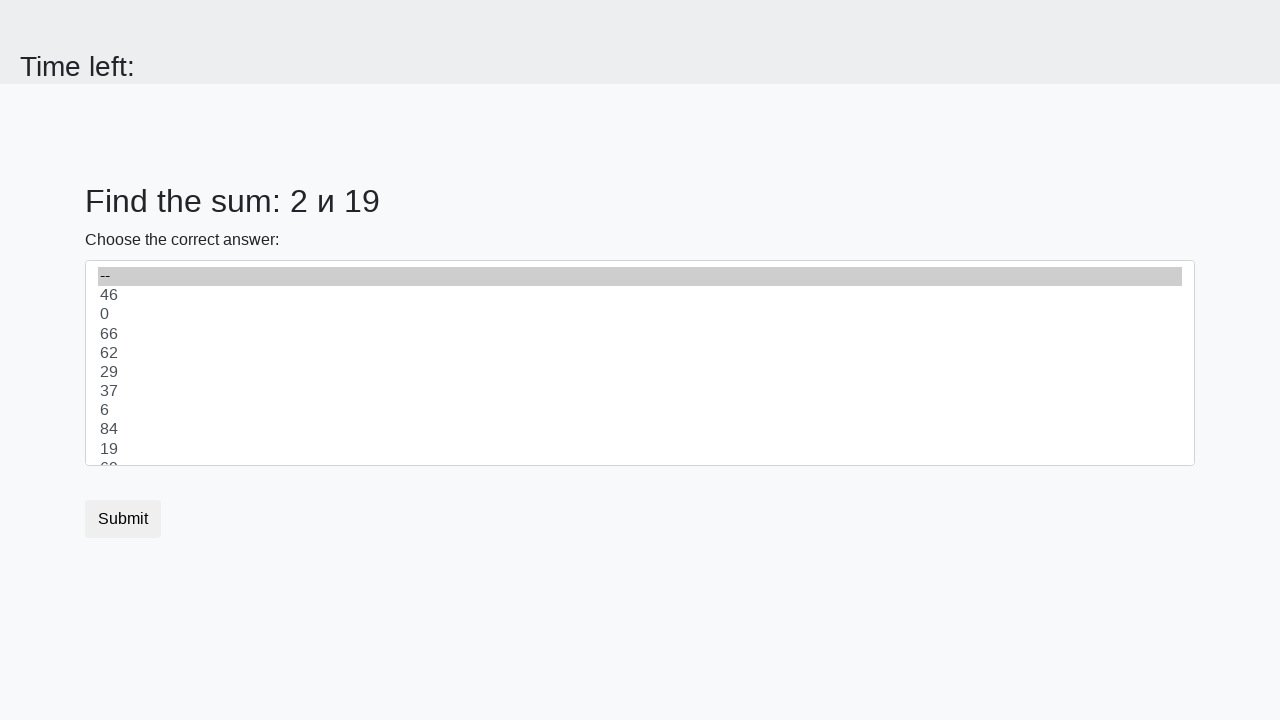

Waited for response to load
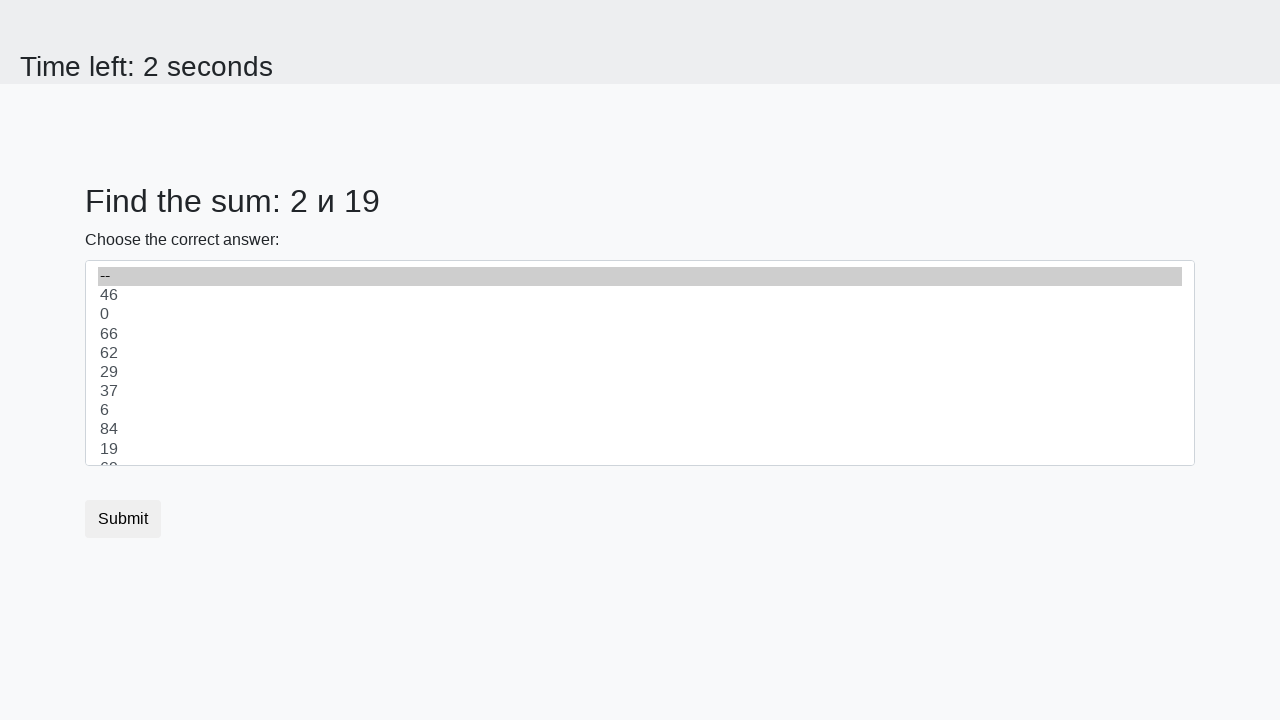

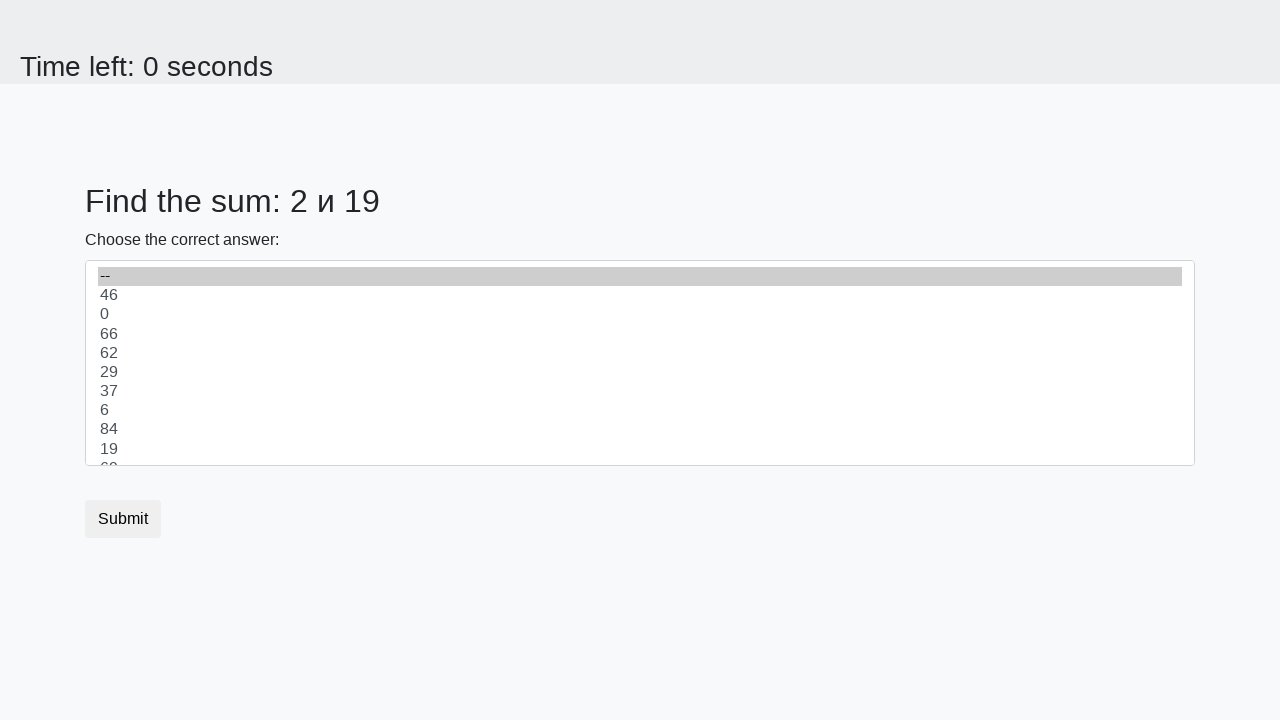